Launches the Jawa Motorcycles website and verifies the page loads successfully by waiting for the page to be ready.

Starting URL: https://www.jawamotorcycles.com/

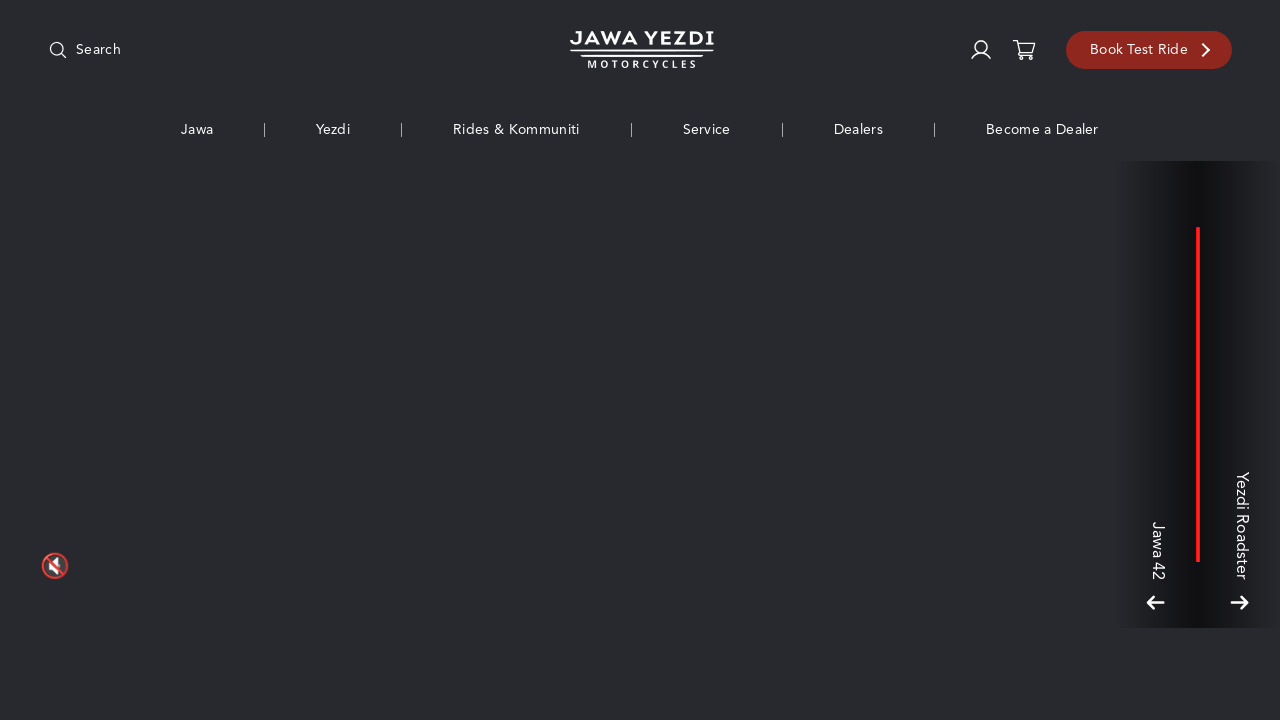

Waited for DOM content to load on Jawa Motorcycles website
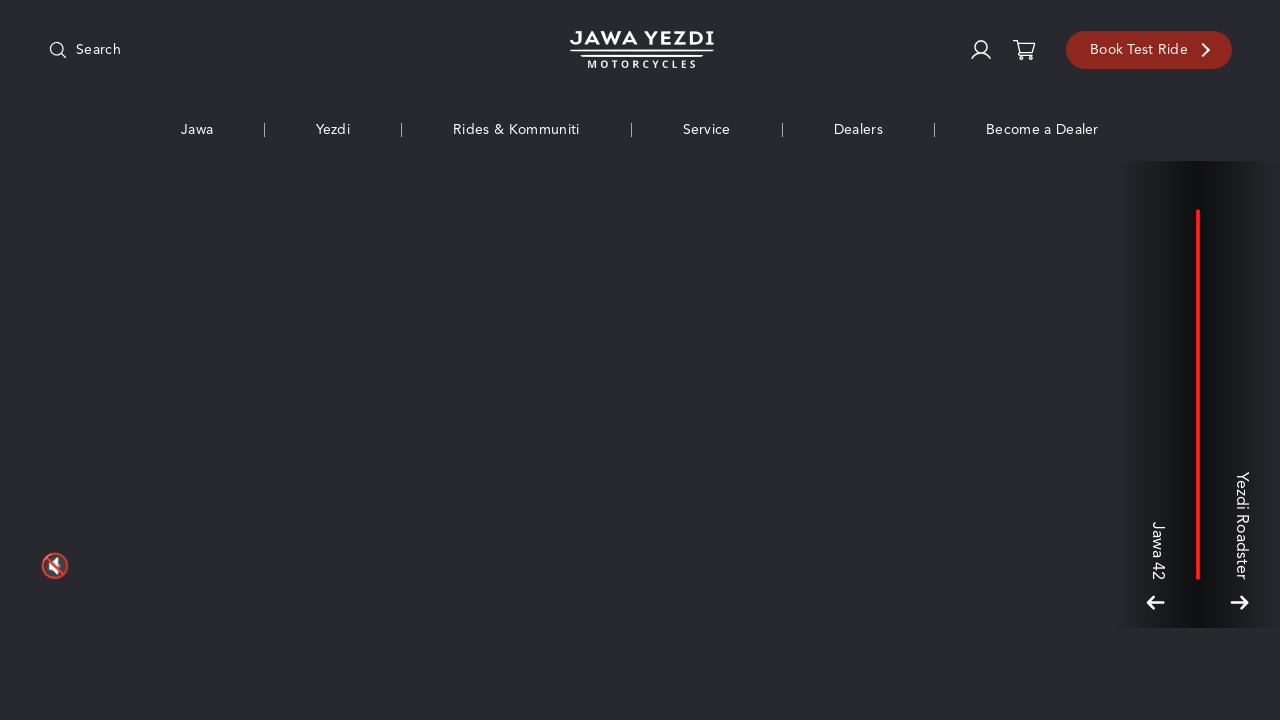

Verified body element is present - page loaded successfully
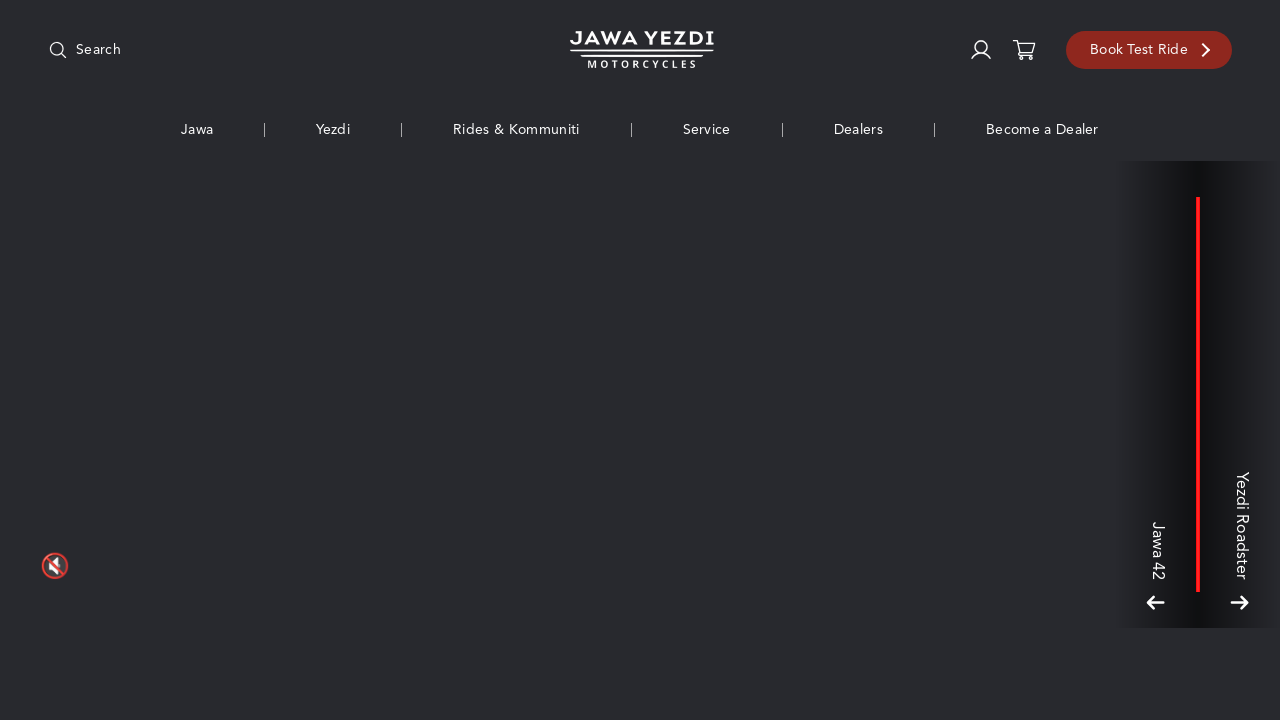

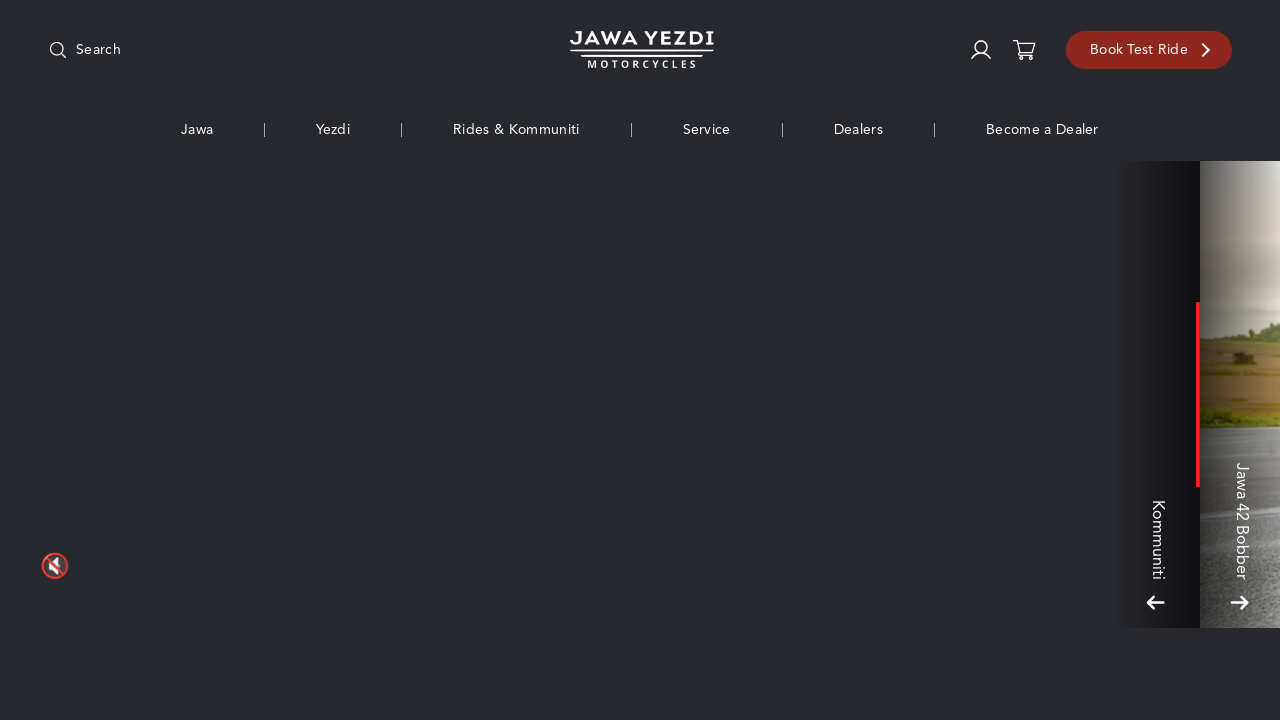